Tests various JavaScript event handlers on a demo page by triggering different mouse and keyboard events including clicks, double-clicks, context menu, focus, blur, and keyboard interactions

Starting URL: https://testpages.herokuapp.com/styled/events/javascript-events.html

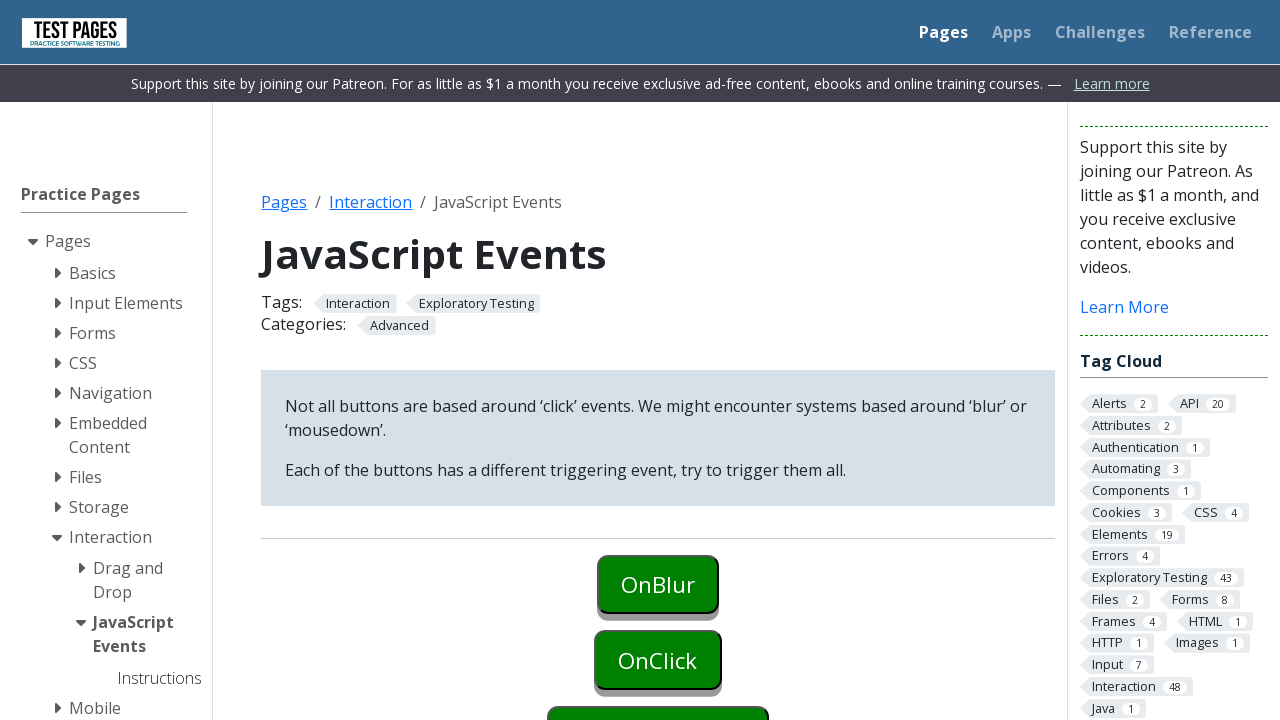

Clicked on blur element at (658, 584) on #onblur
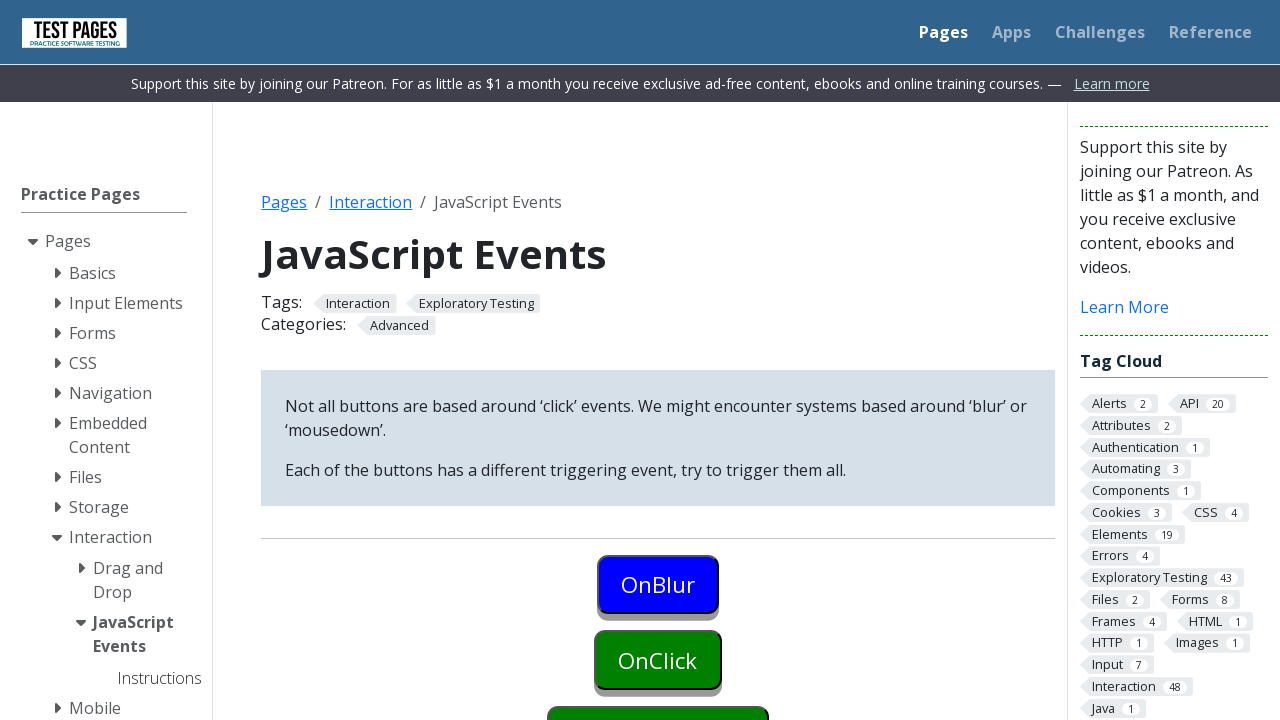

Clicked on h1 to trigger blur event at (579, 254) on h1
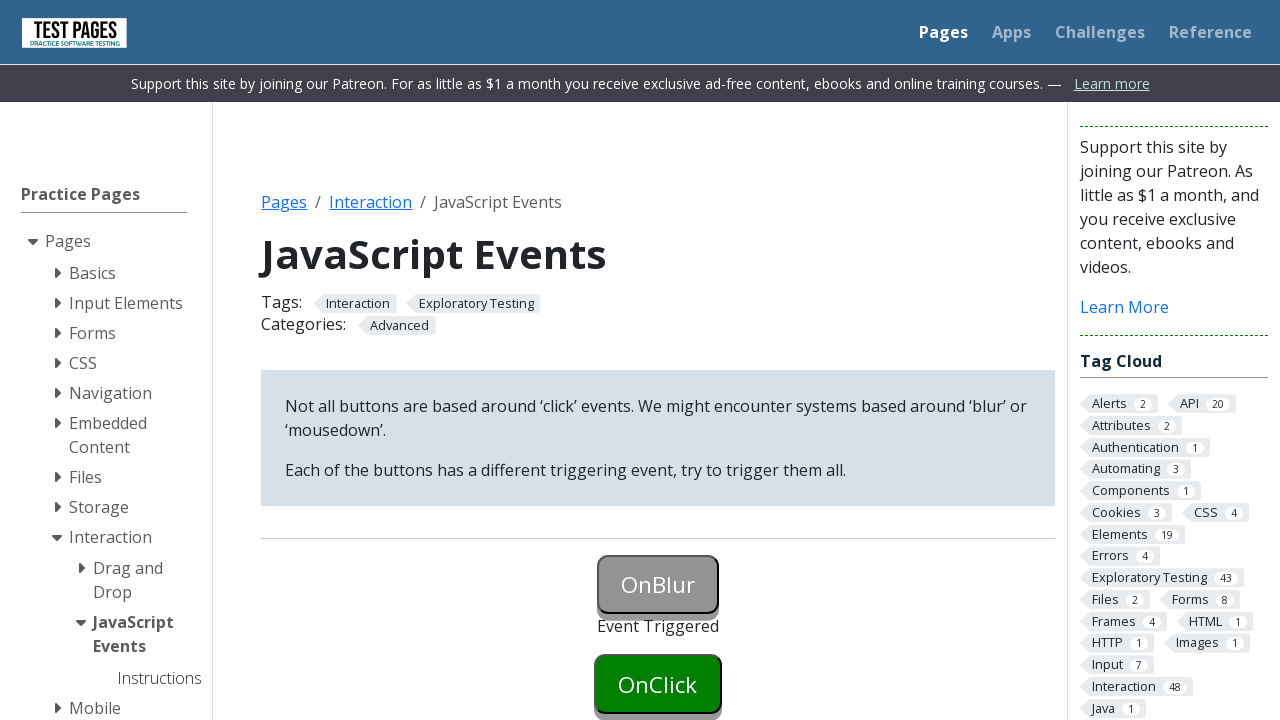

Clicked on onclick element at (658, 684) on #onclick
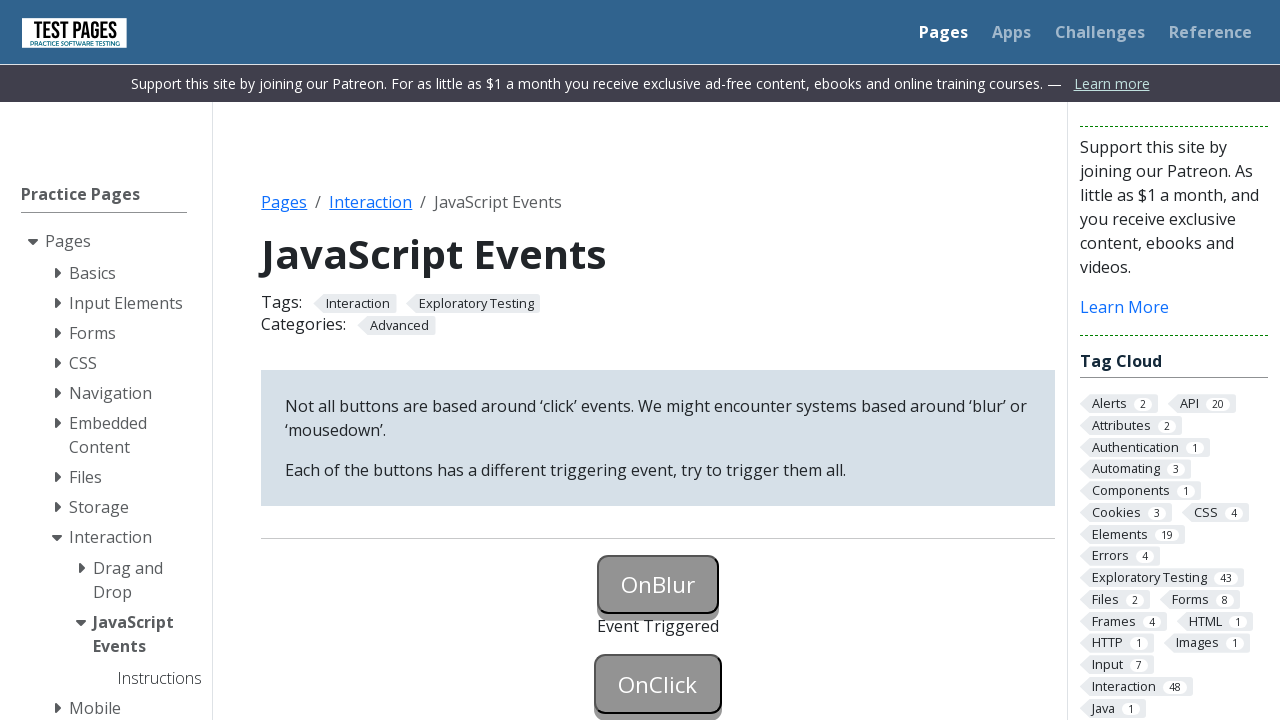

Right-clicked on context menu element at (658, 360) on #oncontextmenu
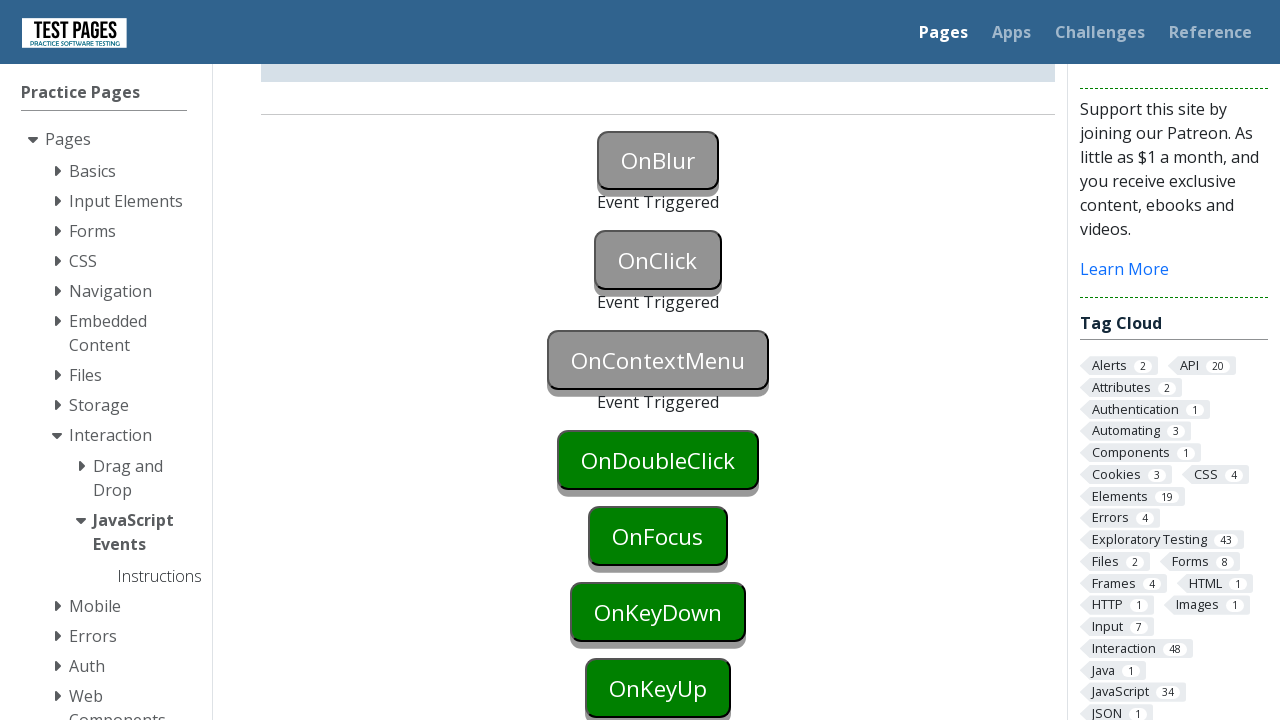

Double-clicked on double click element at (658, 460) on #ondoubleclick
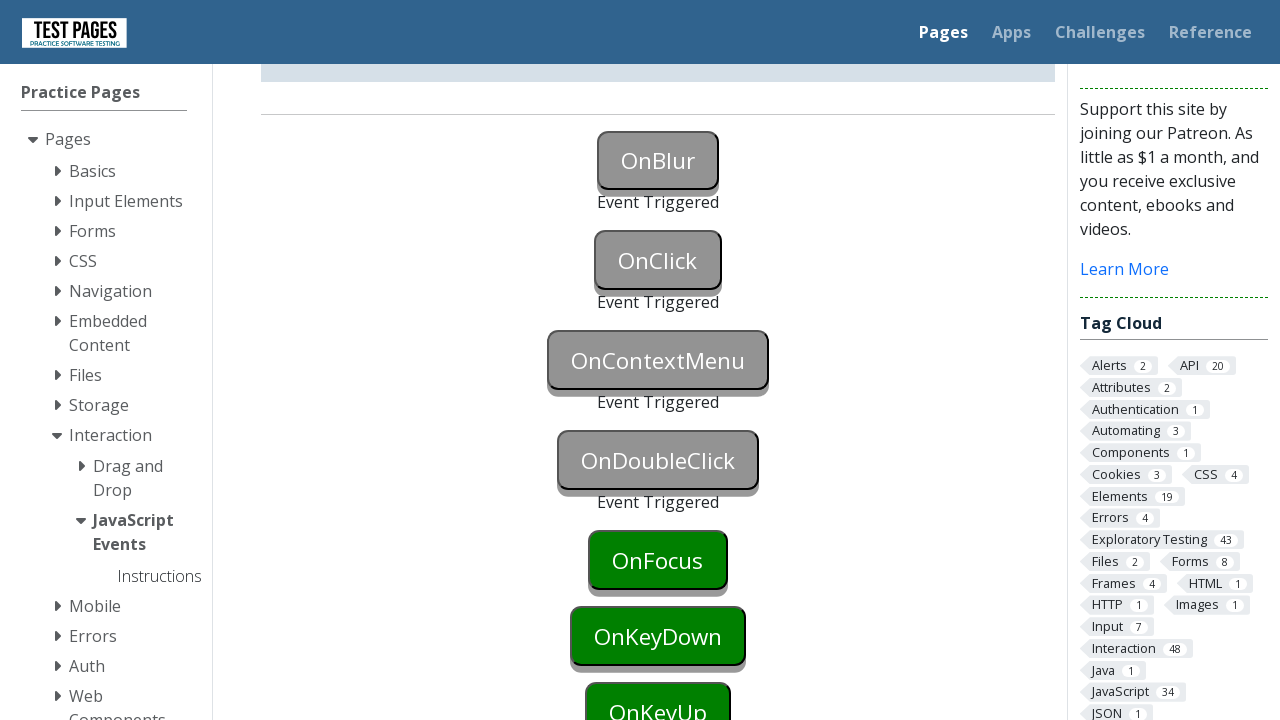

Clicked on focus element at (658, 560) on #onfocus
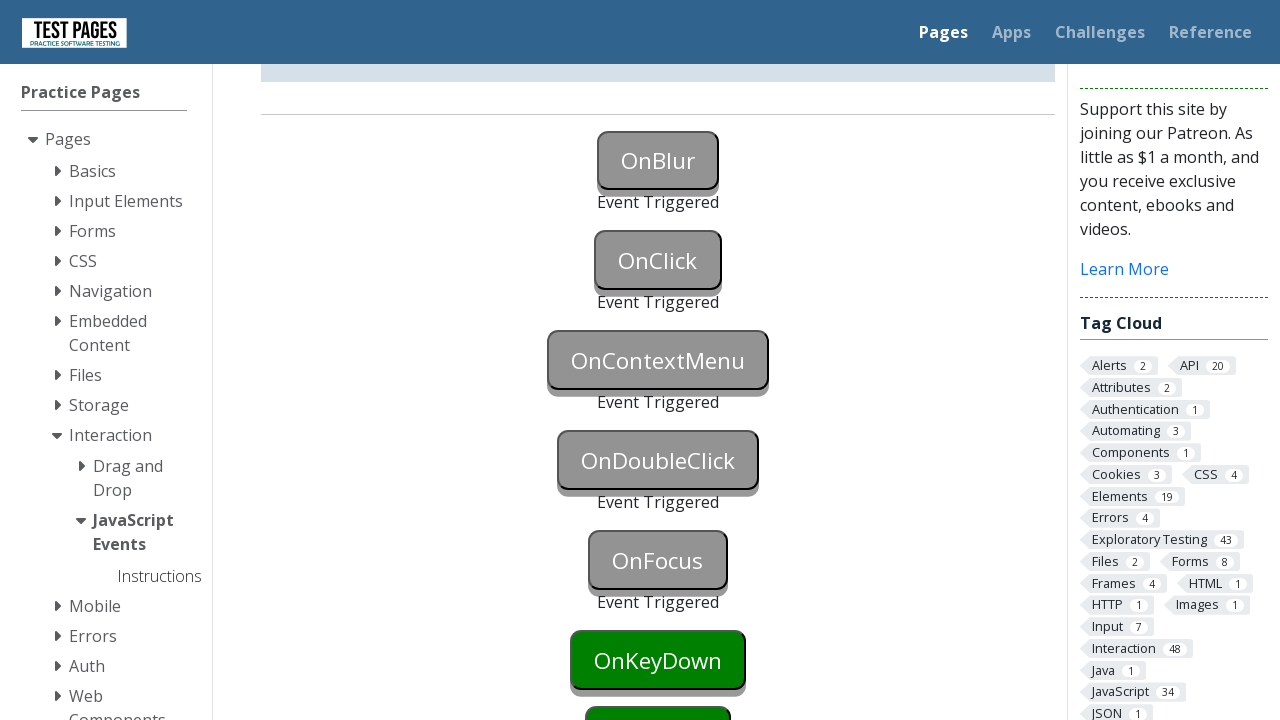

Clicked on keydown element at (658, 660) on #onkeydown
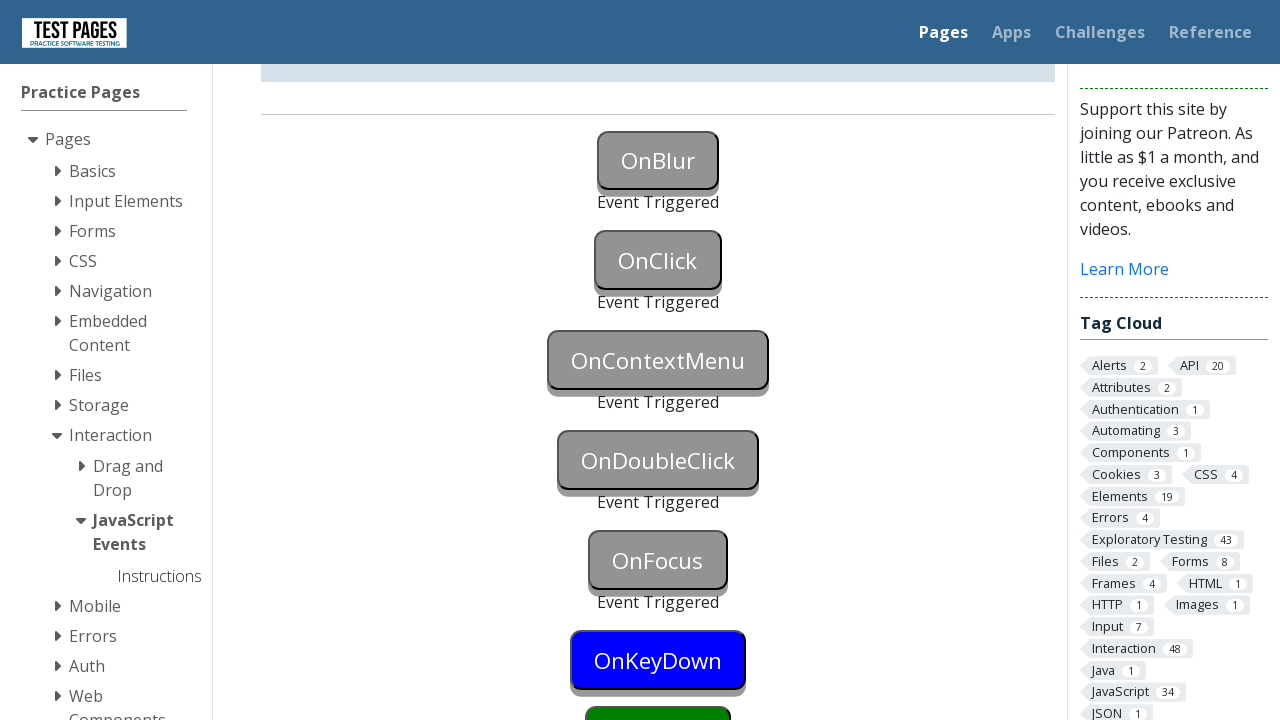

Pressed ArrowDown key to trigger keydown event
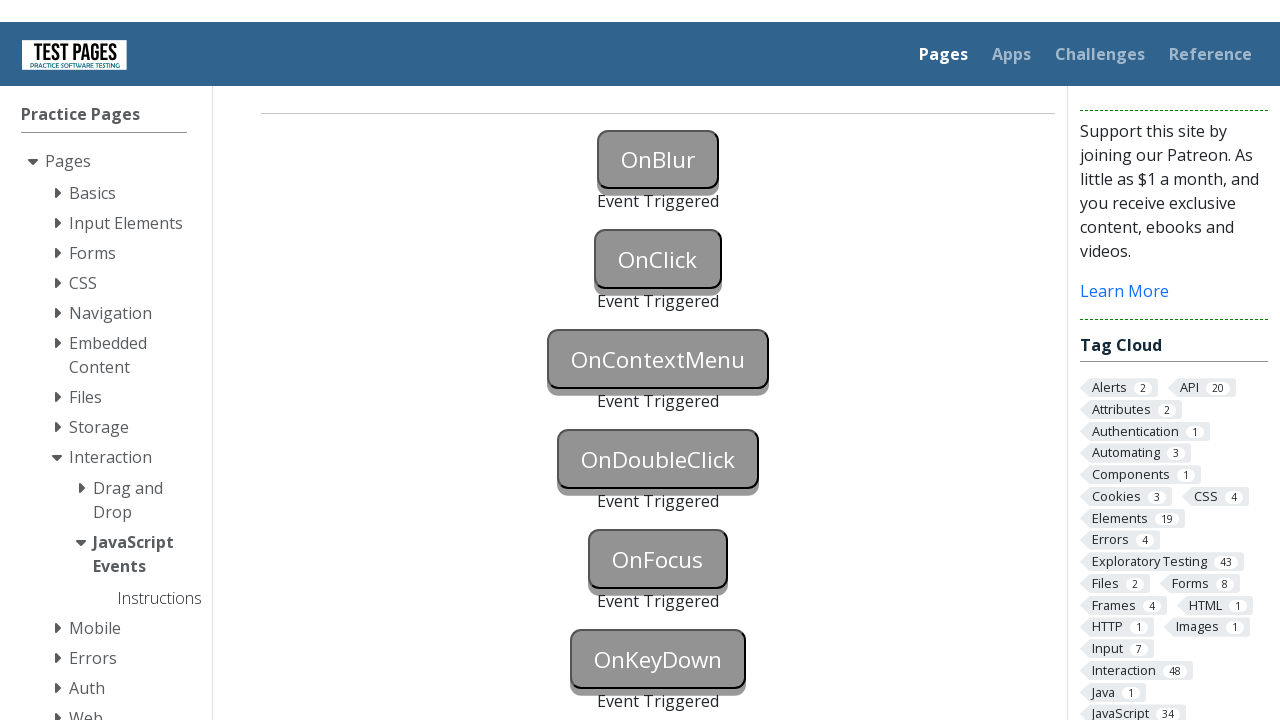

Clicked on keyup element at (658, 690) on #onkeyup
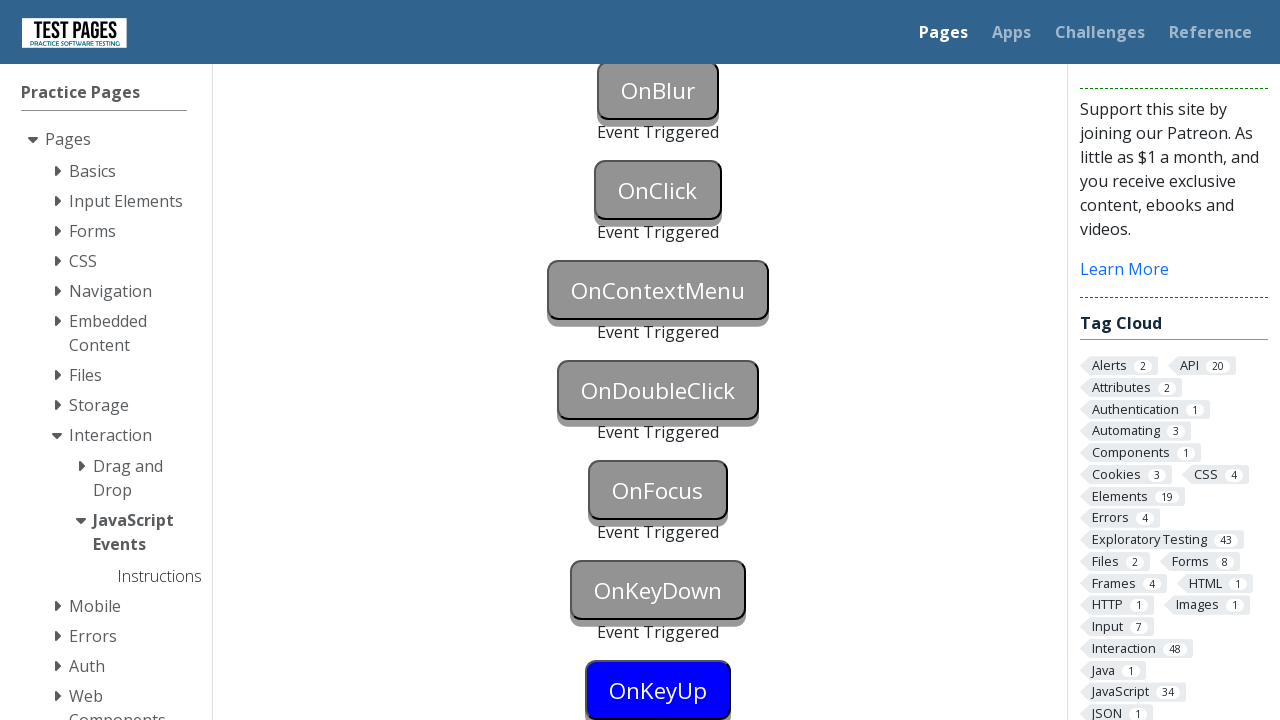

Pressed ArrowUp key to trigger keyup event
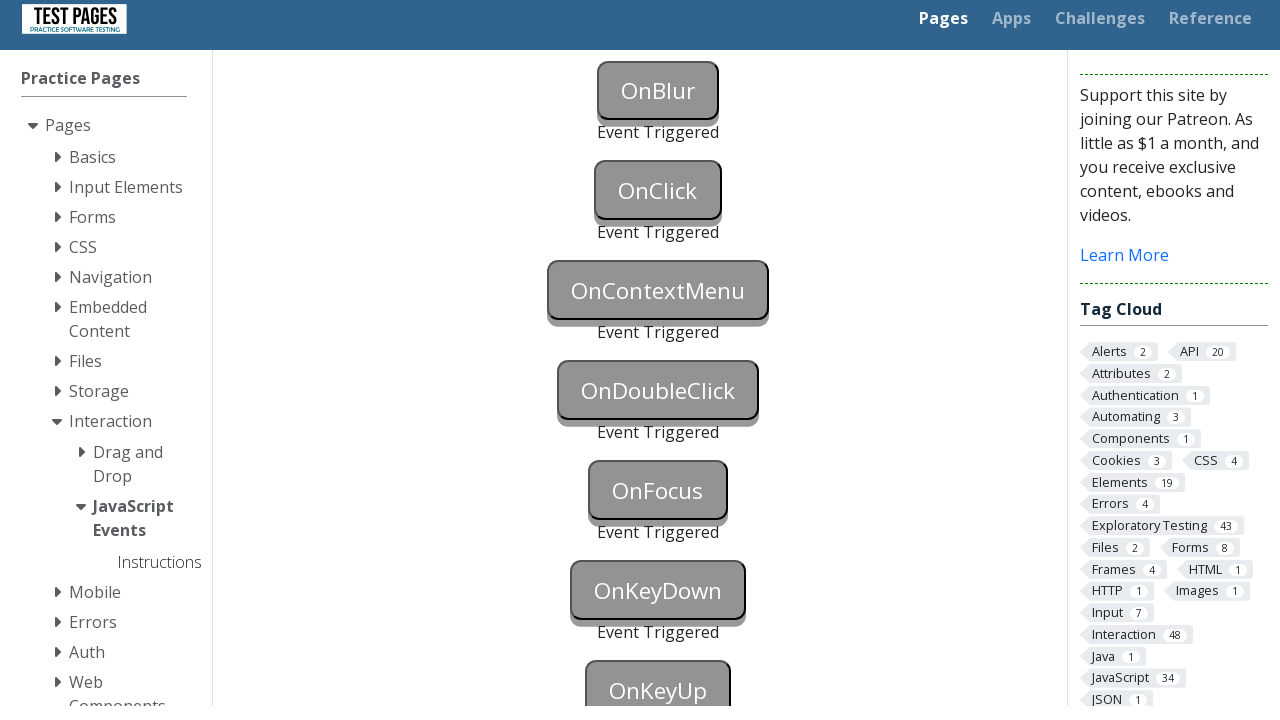

Clicked on keypress element at (658, 360) on #onkeypress
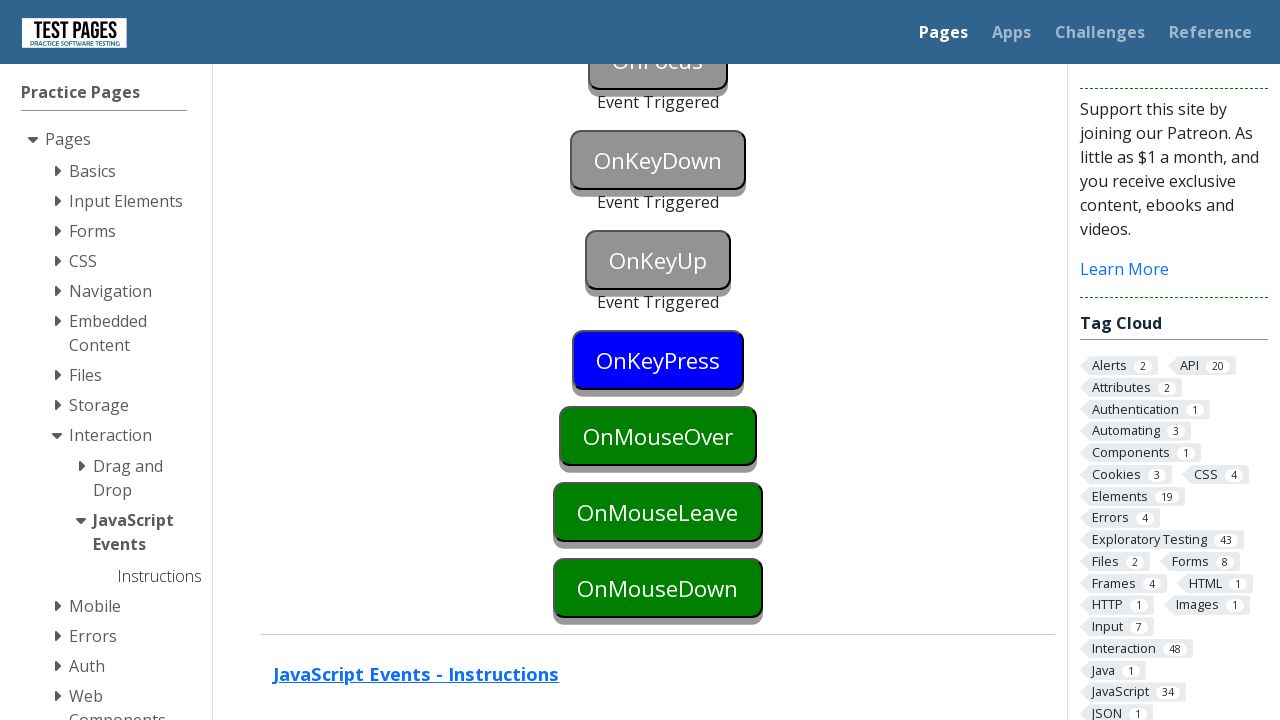

Pressed Enter key to trigger keypress event
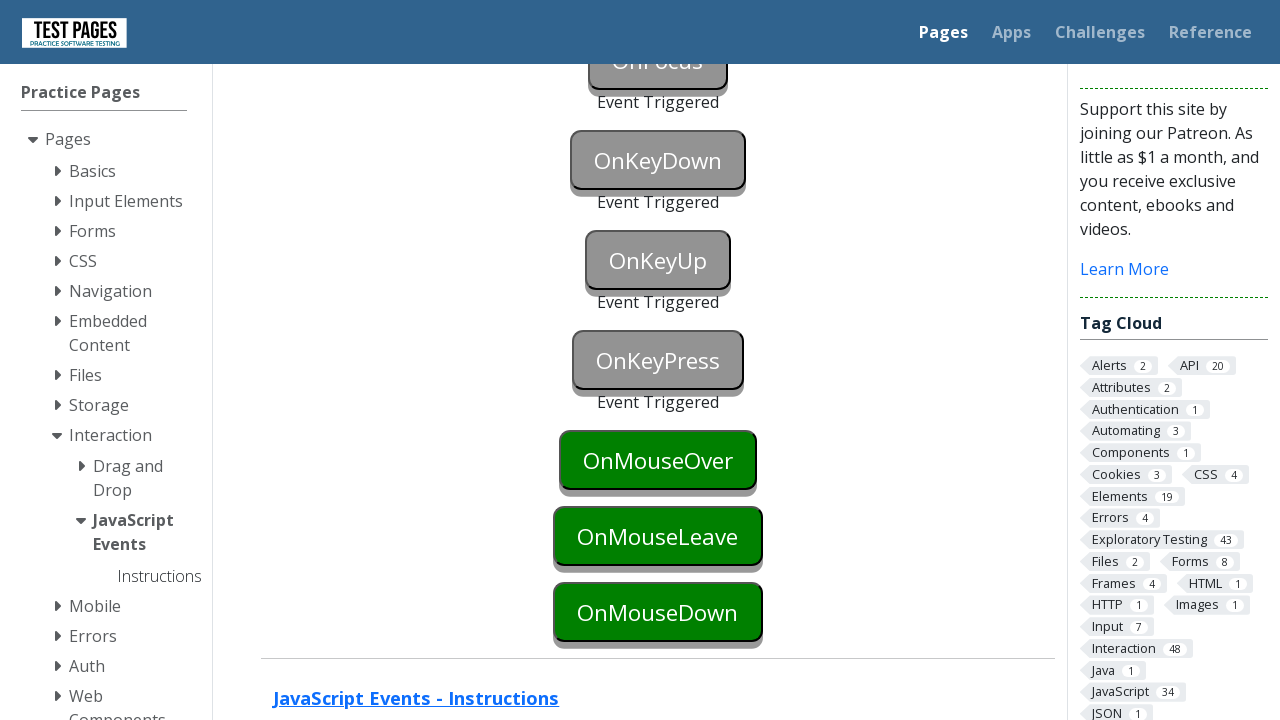

Clicked on mouseover element at (658, 460) on #onmouseover
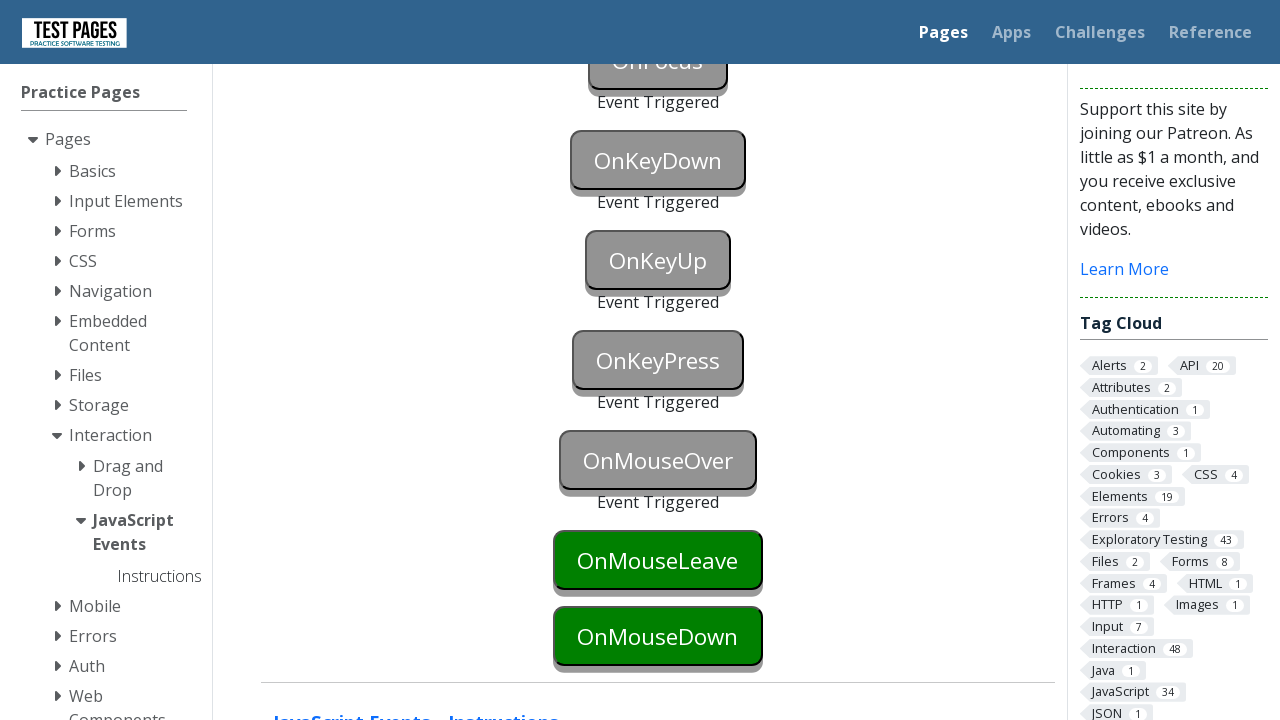

Clicked on mouseleave element at (658, 560) on #onmouseleave
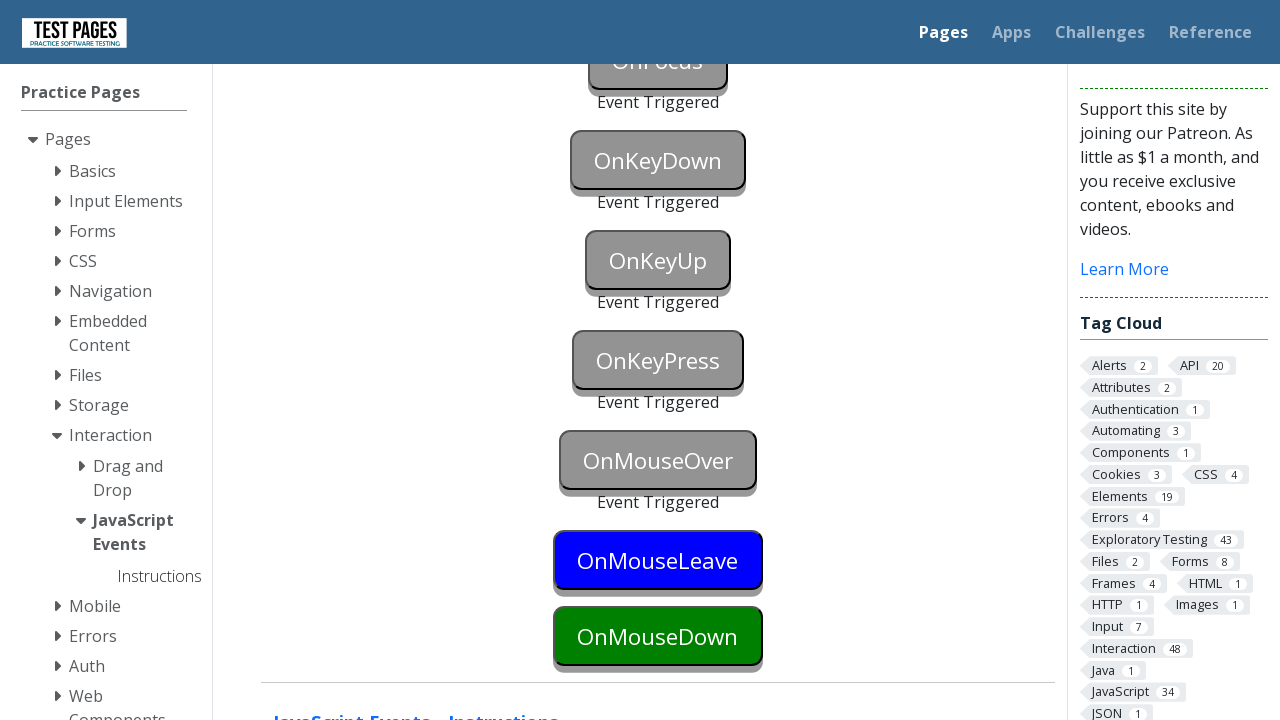

Hovered over focus element to trigger mouseleave event at (658, 690) on #onfocus
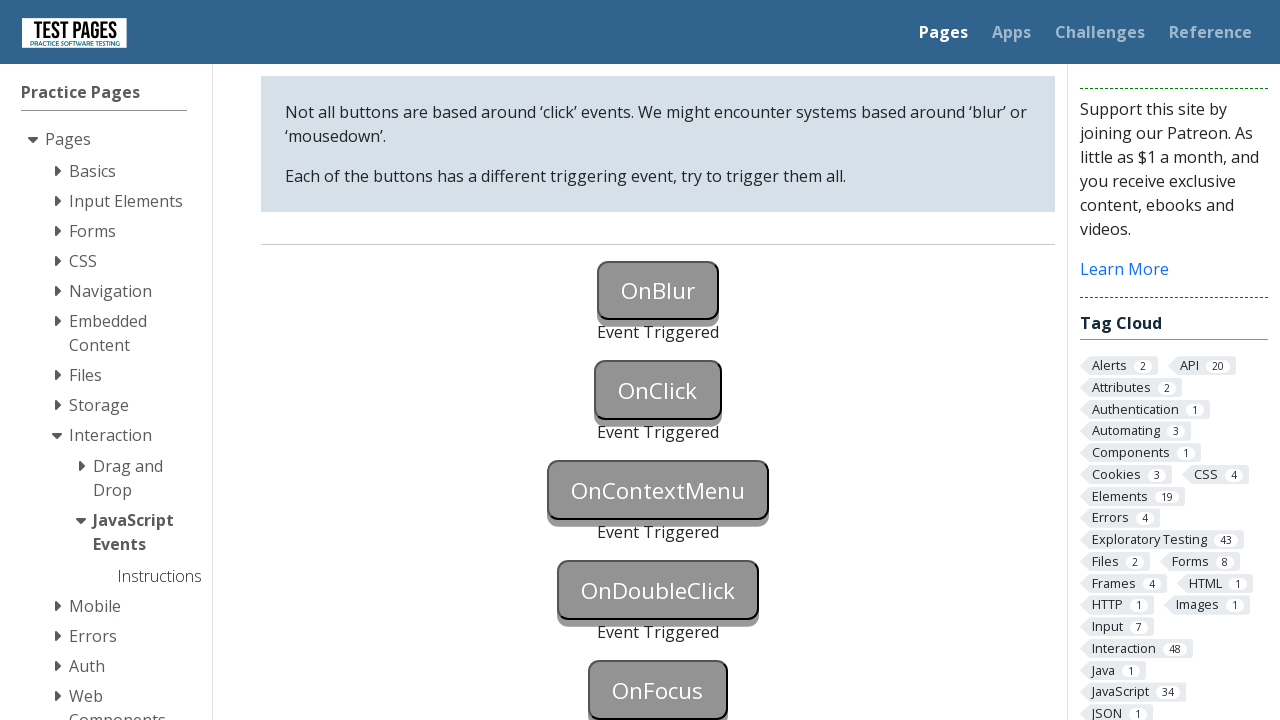

Clicked on mousedown element at (658, 360) on #onmousedown
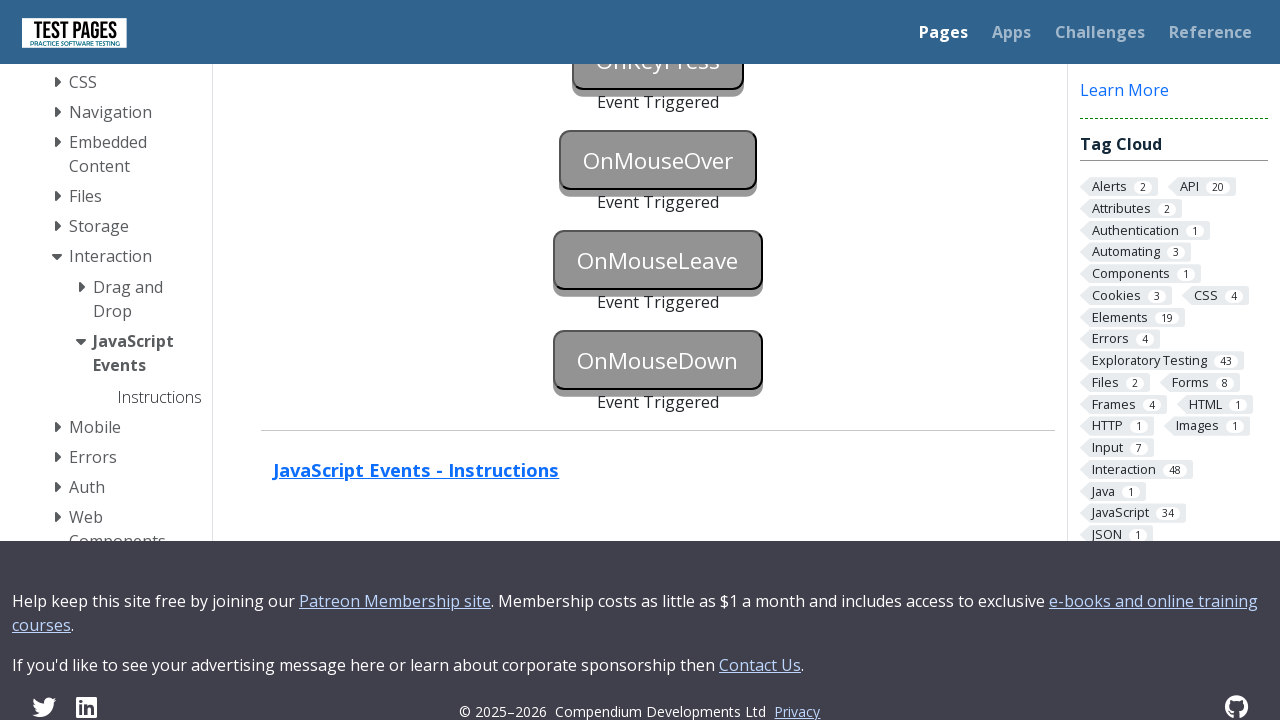

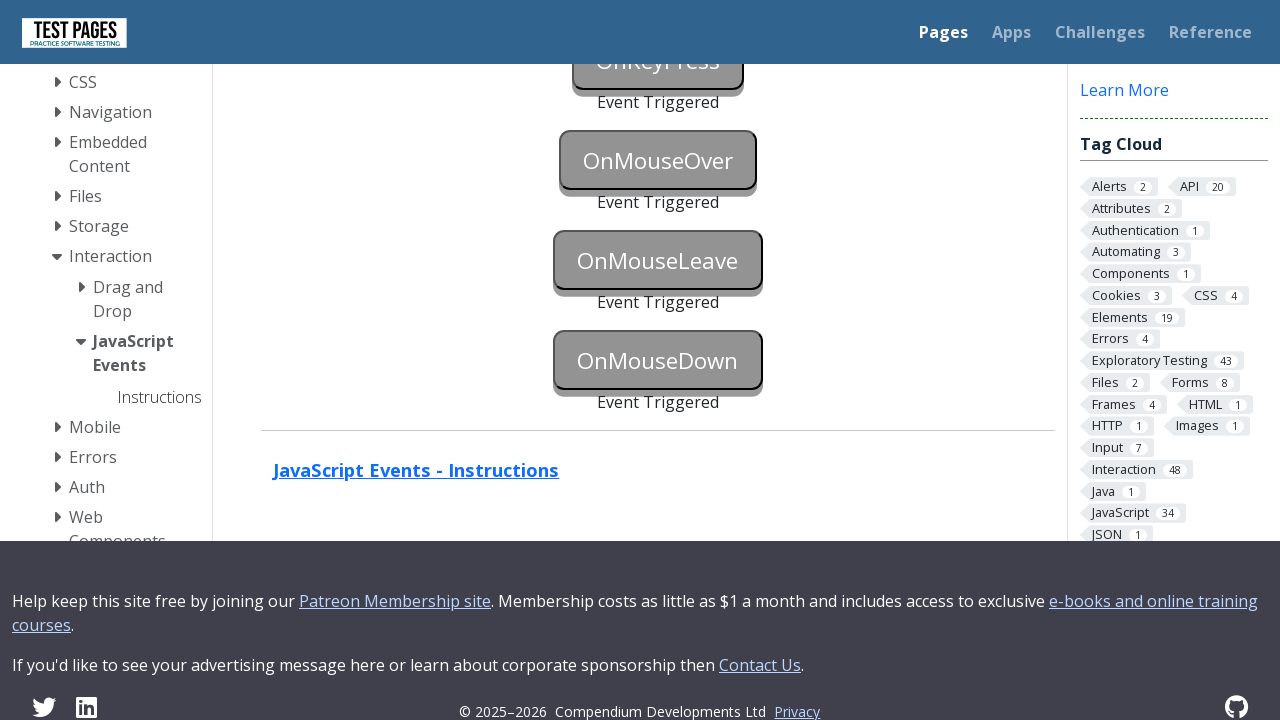